Tests window handling by clicking a link that opens a new tab, switching to it, and interacting with an element in the new tab

Starting URL: https://skpatro.github.io/demo/links/

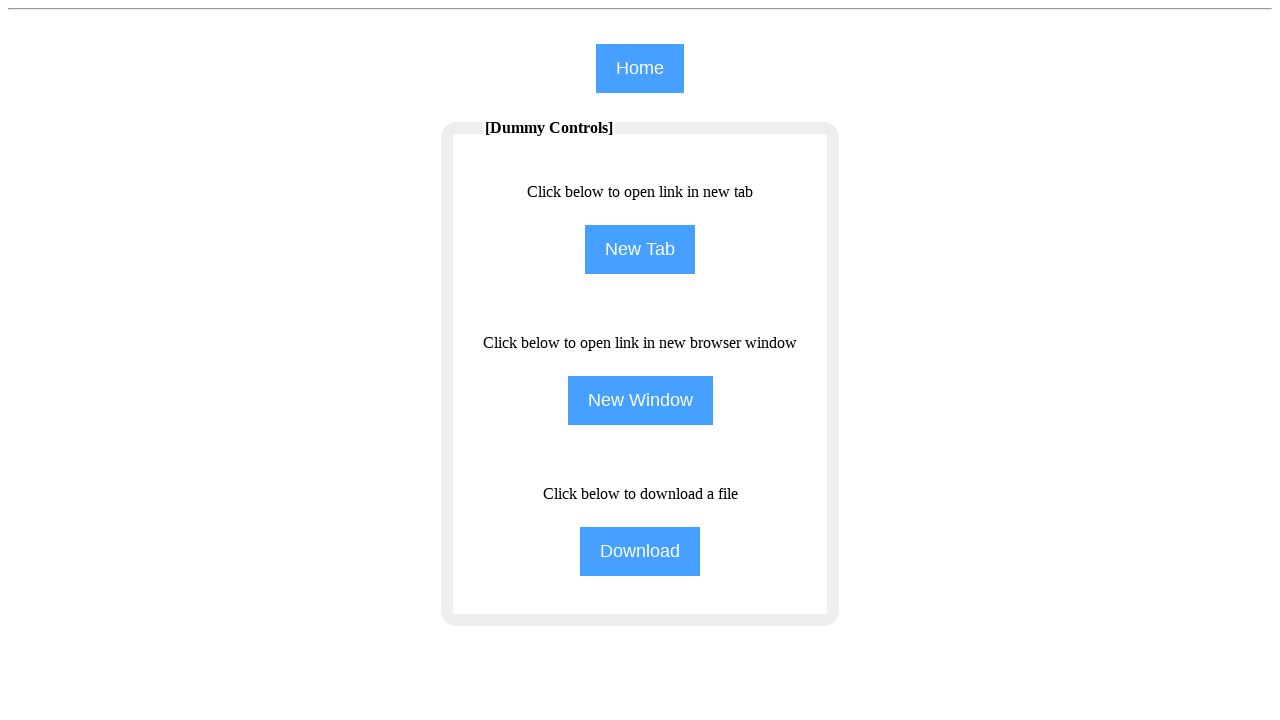

Clicked NewTab button to open a new tab at (640, 250) on input[name='NewTab']
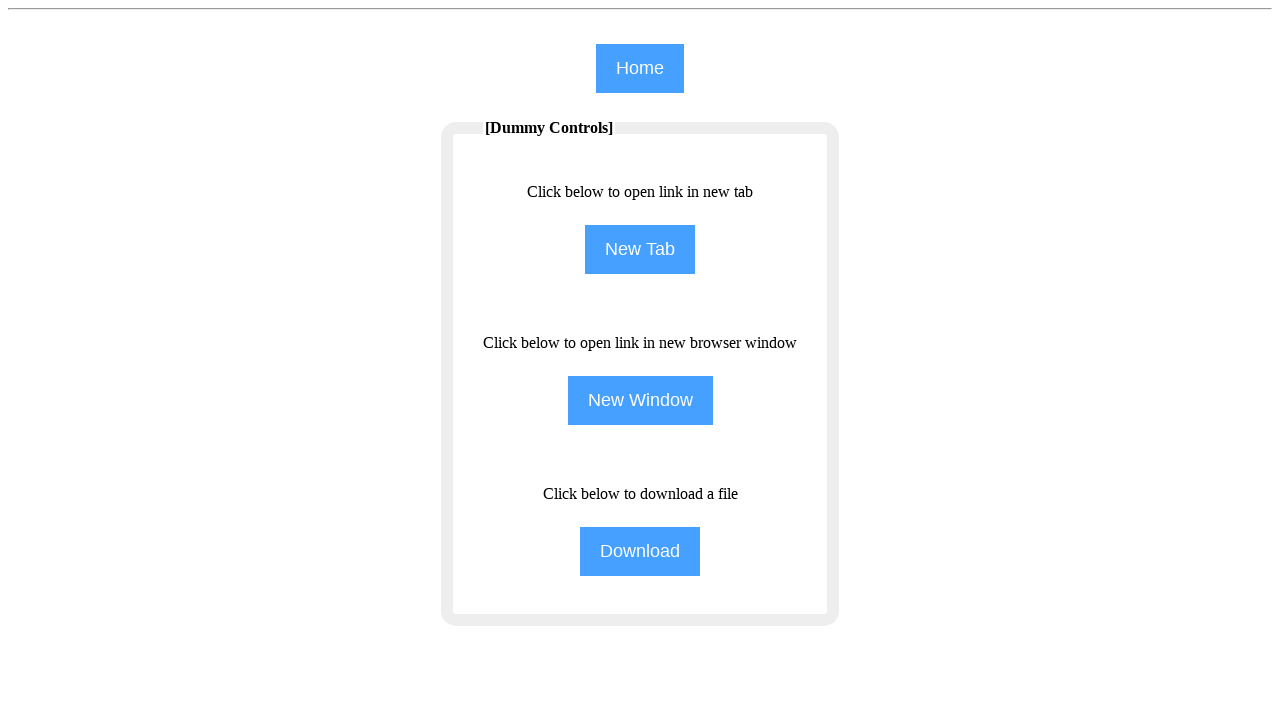

Captured new page/tab that opened
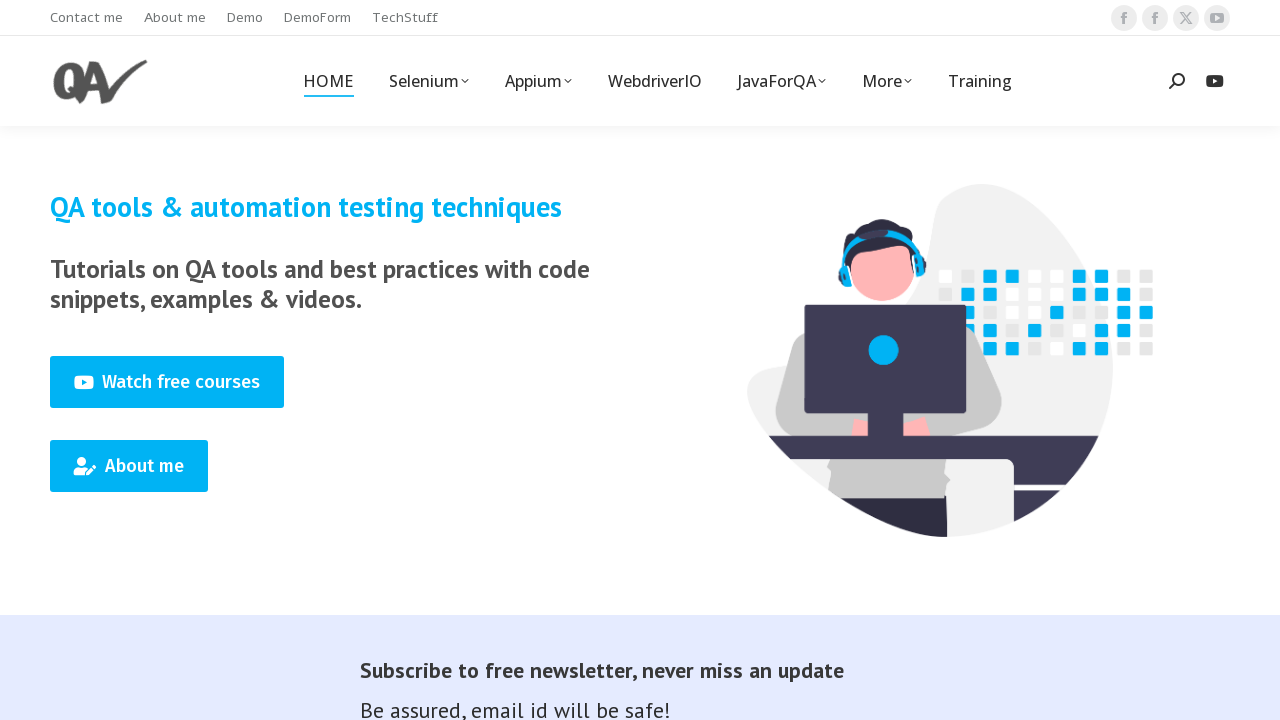

Clicked WebdriverIO link in the new tab at (654, 81) on xpath=//span[text()='WebdriverIO']
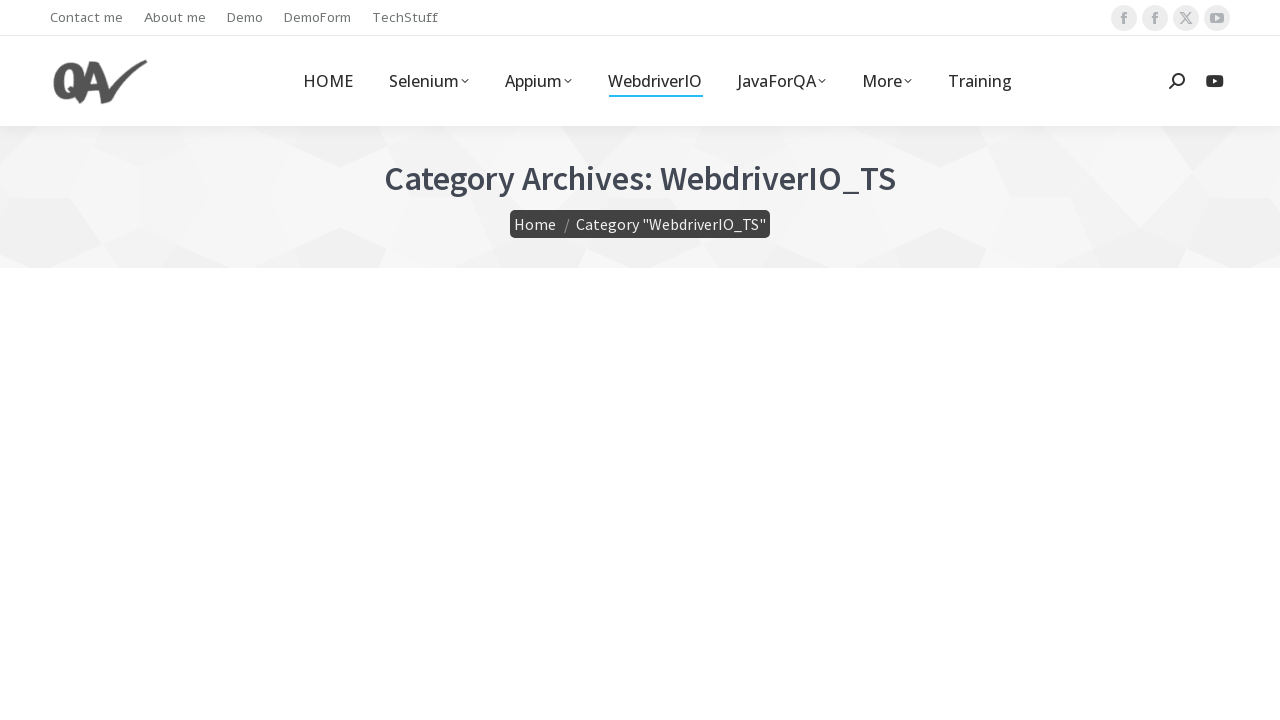

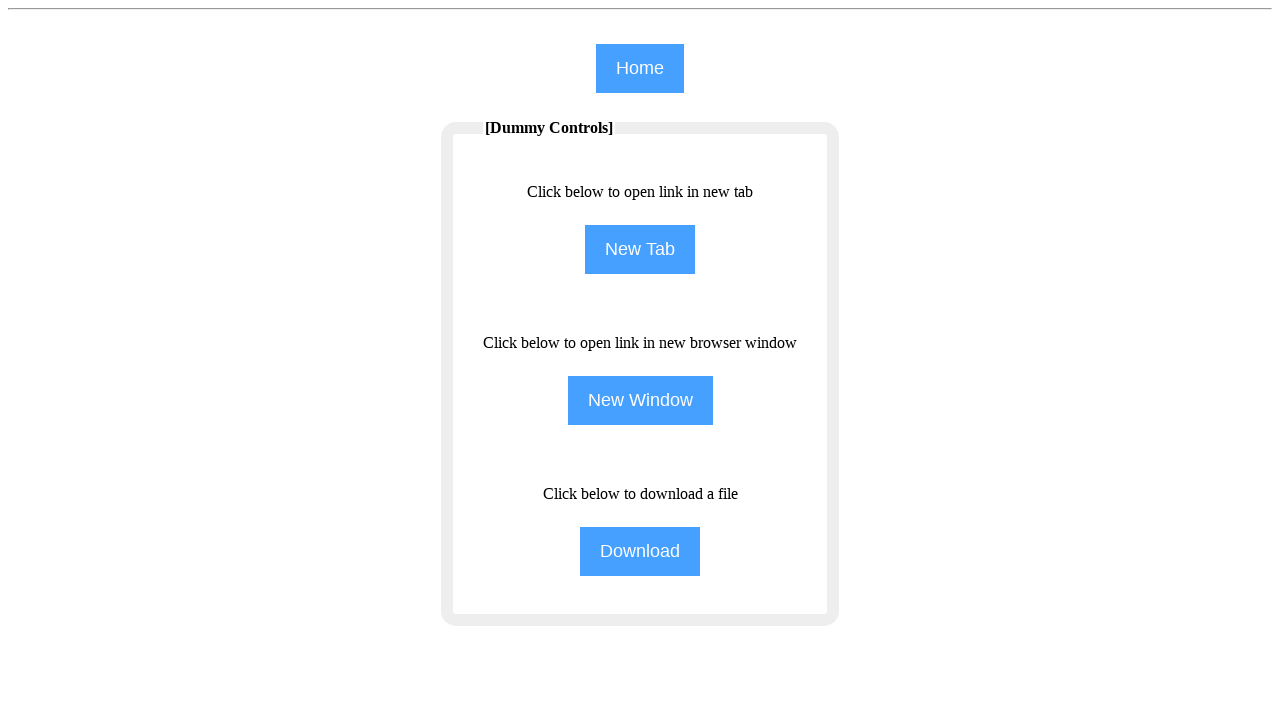